Tests the e-commerce playground site by navigating to the blogs section, clicking on the first blog post, and clicking on a social sharing button.

Starting URL: https://ecommerce-playground.lambdatest.io/

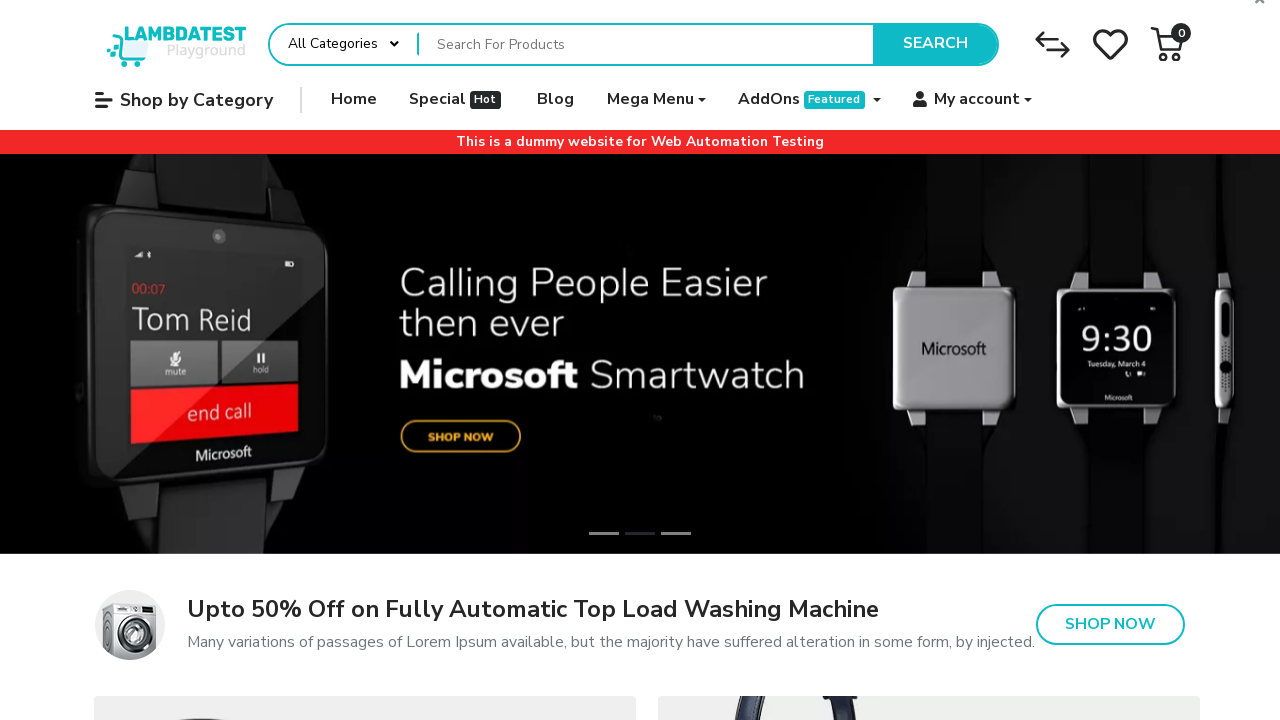

Waited for page to fully load (networkidle)
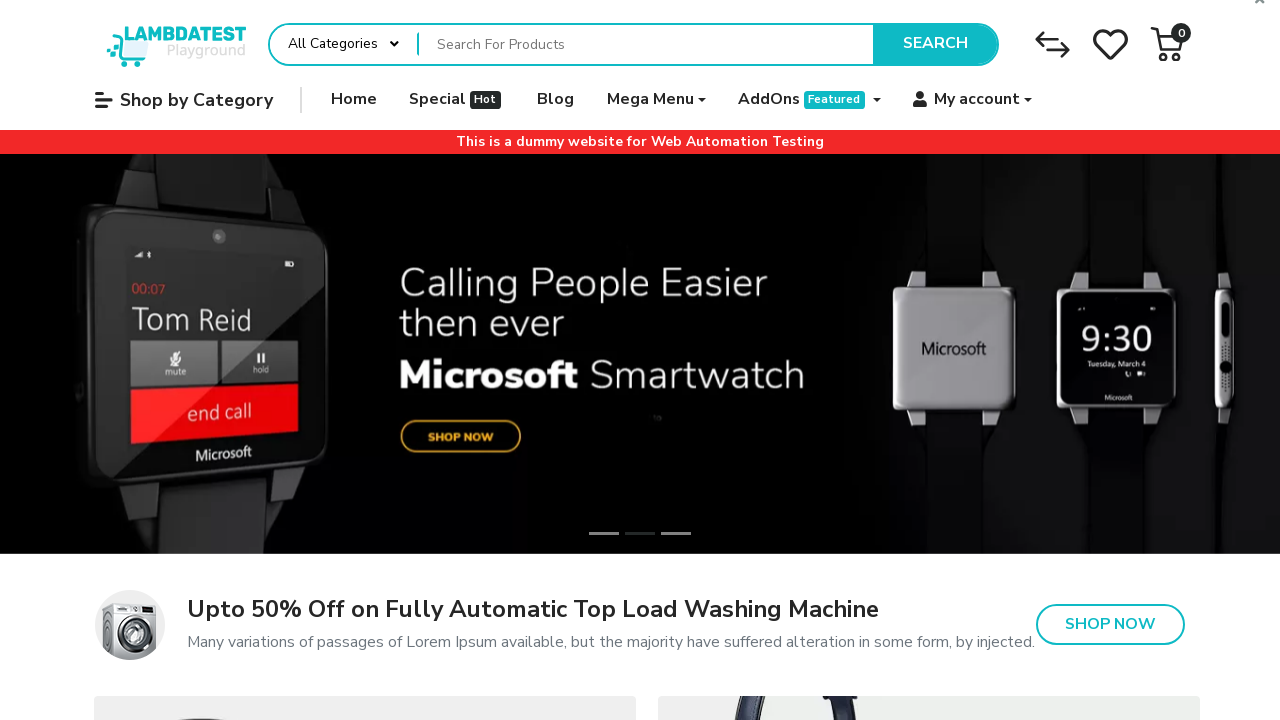

Clicked on Blogs link in navigation at (556, 100) on xpath=/html/body/div[1]/div[5]/header/div[3]/div[1]/div/div[3]/nav/div/ul/li[3]/
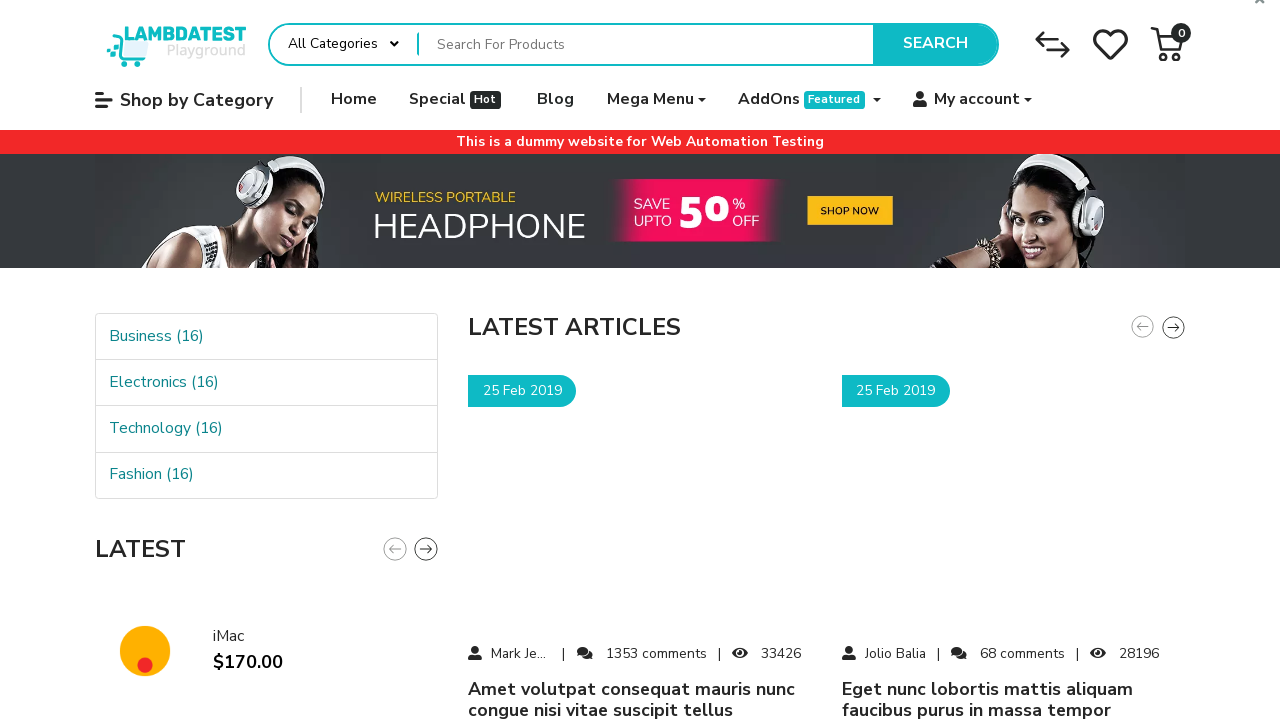

Waited for blogs page to fully load
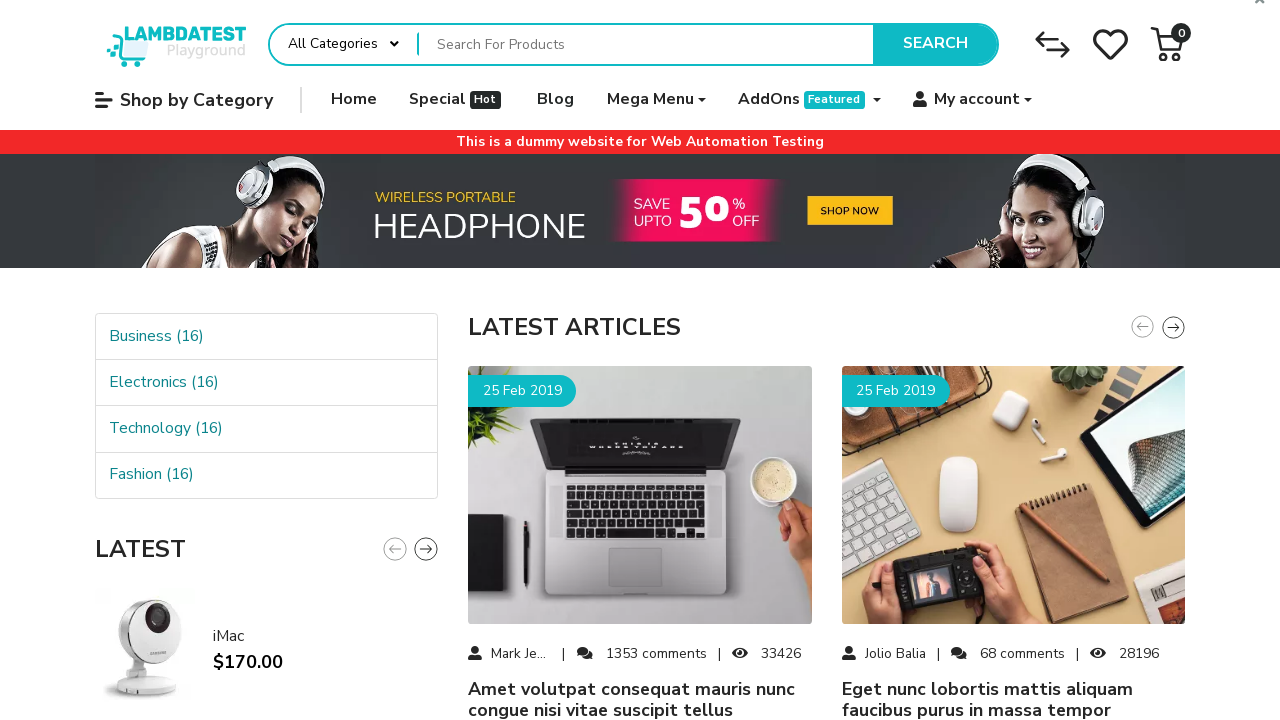

Clicked on the first blog post image at (640, 495) on xpath=/html/body/div[1]/div[5]/div[1]/div[2]/div/div/div[1]/div[1]/div/div[2]/di
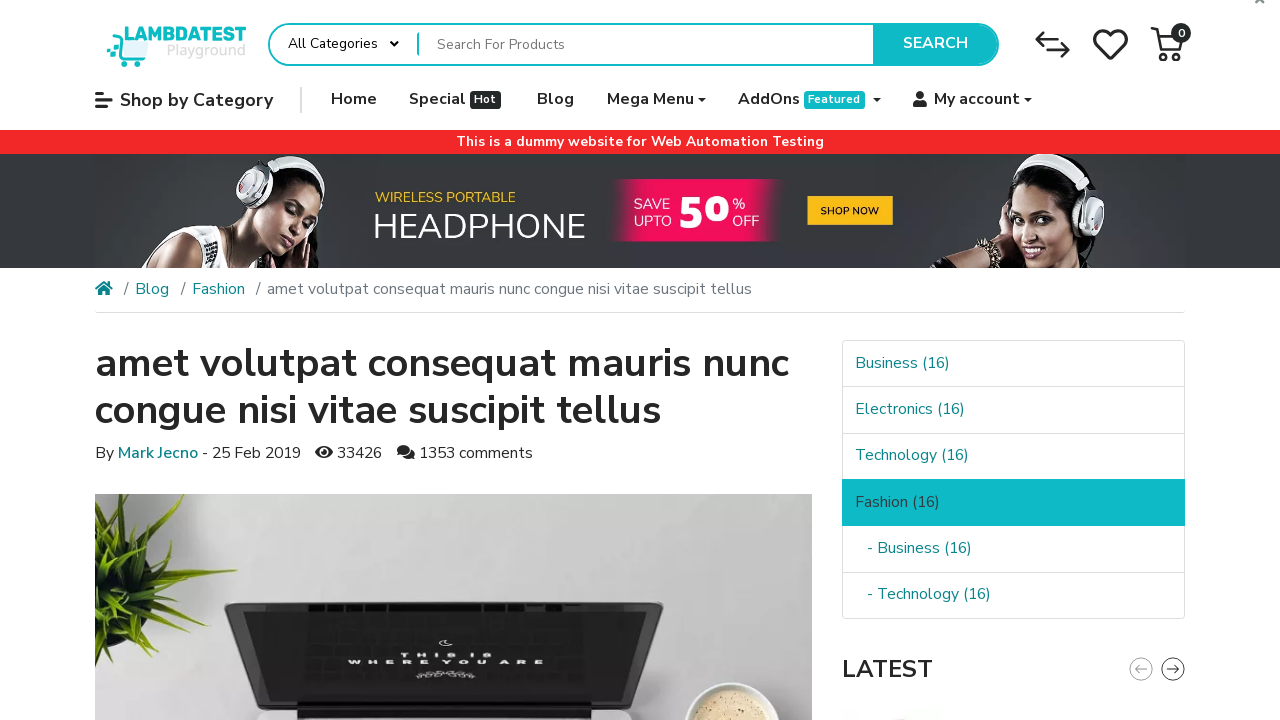

Waited for blog post page to fully load
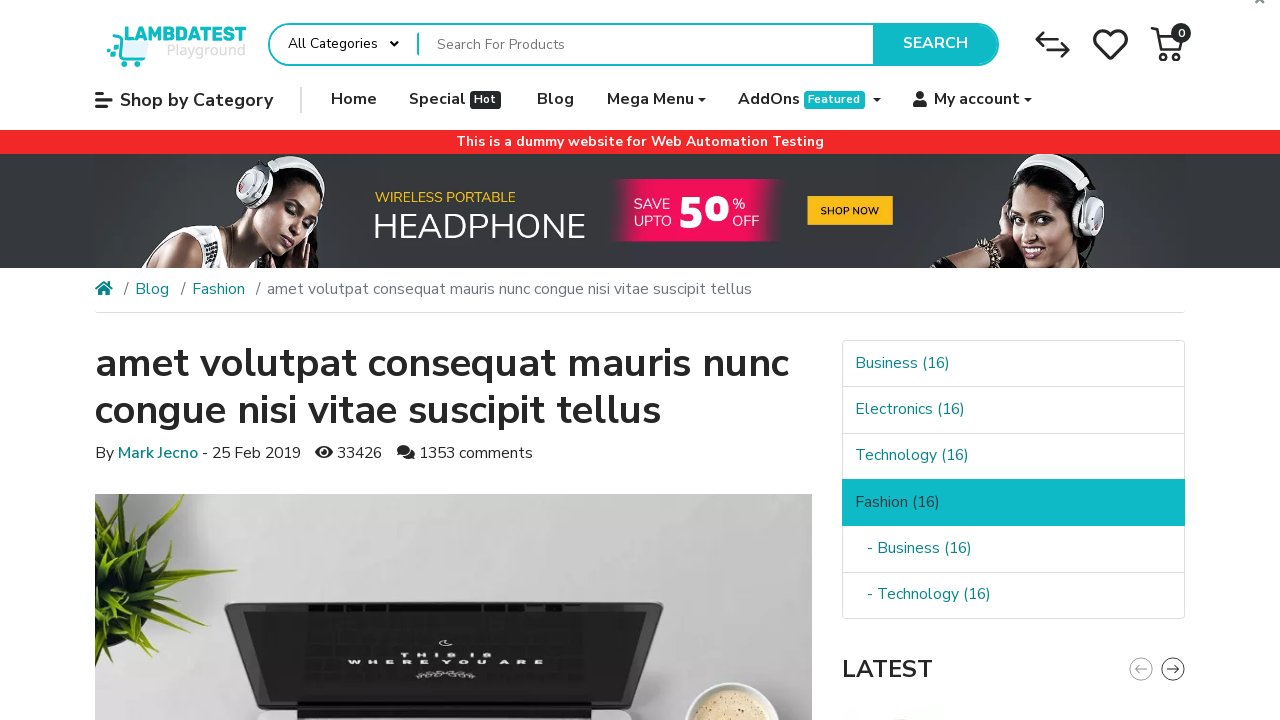

Clicked on social sharing button (4th share button) at (1013, 549) on xpath=/html/body/div[1]/div[5]/div[1]/div[2]/div[2]/div[2]/div[1]/div/a[4]
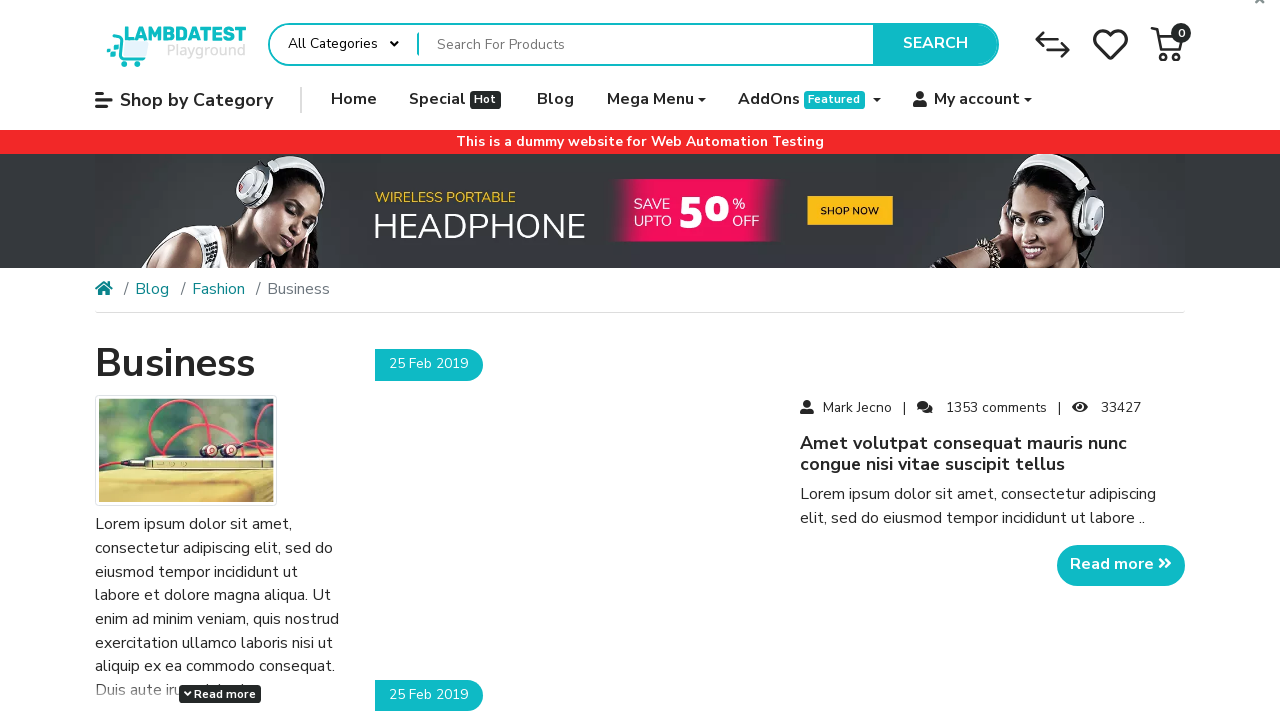

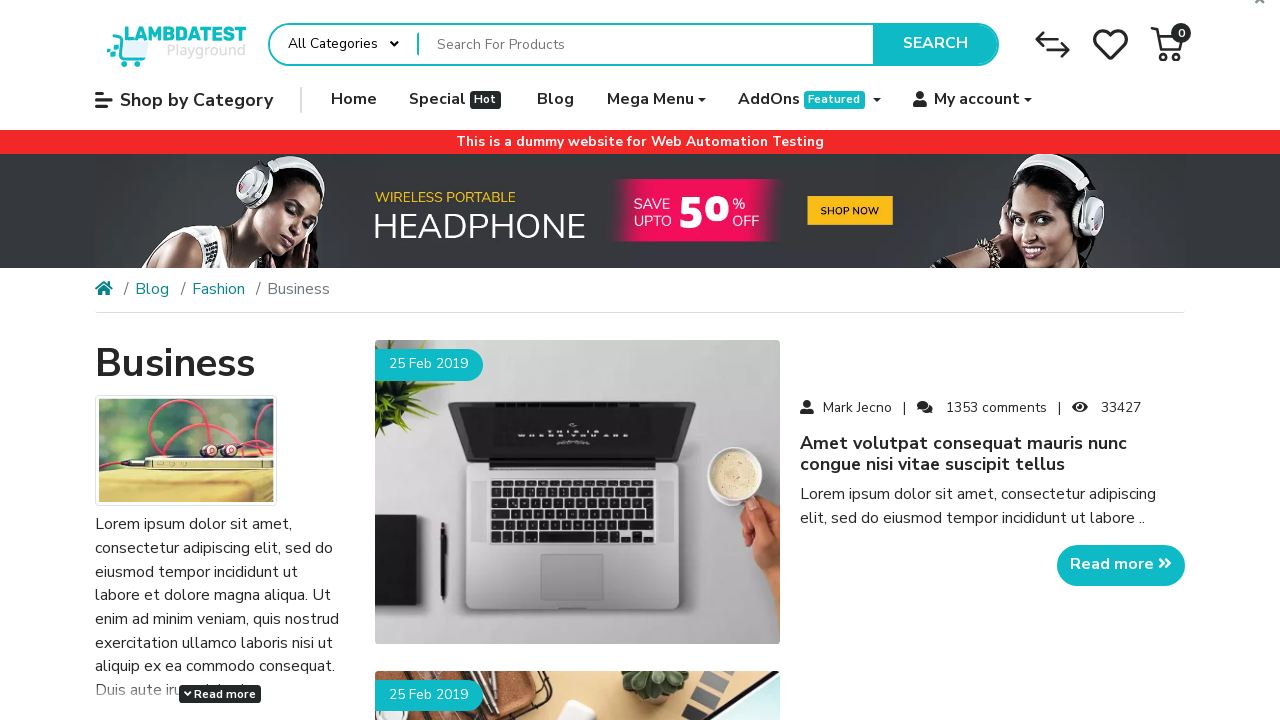